Tests mobile device emulation by loading a page with iPhone 12 viewport and user agent settings

Starting URL: https://example.com

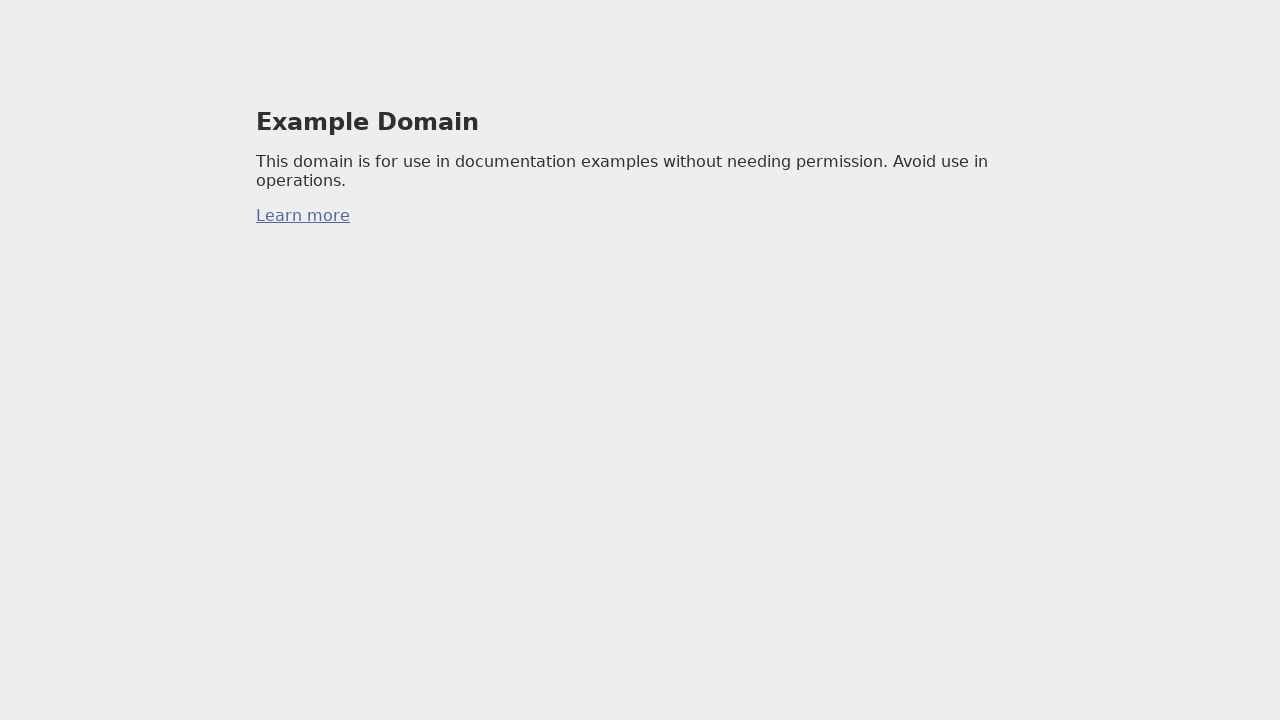

Set iPhone 12 User-Agent header
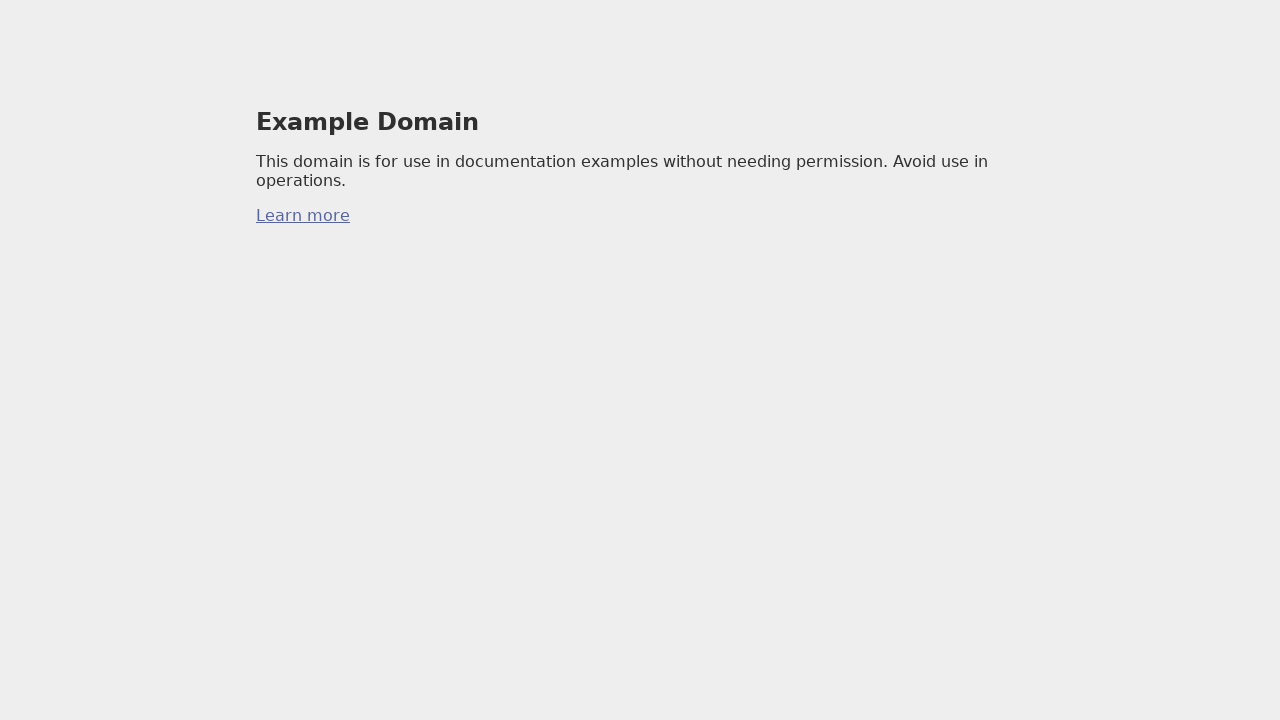

Set viewport to iPhone 12 dimensions (390x844)
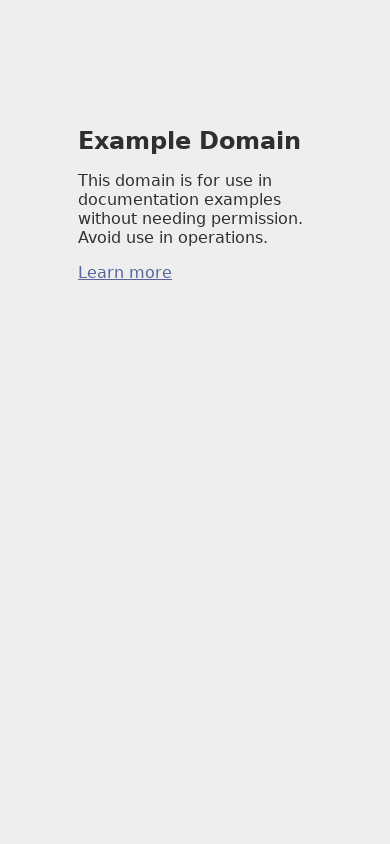

Reloaded page with iPhone 12 emulation settings
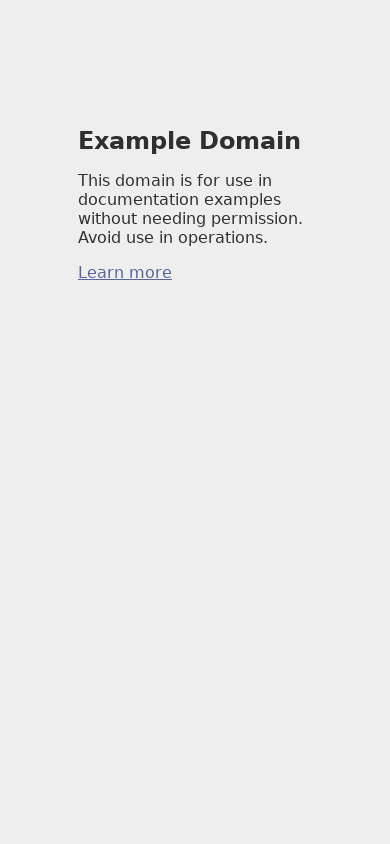

Page DOM content loaded
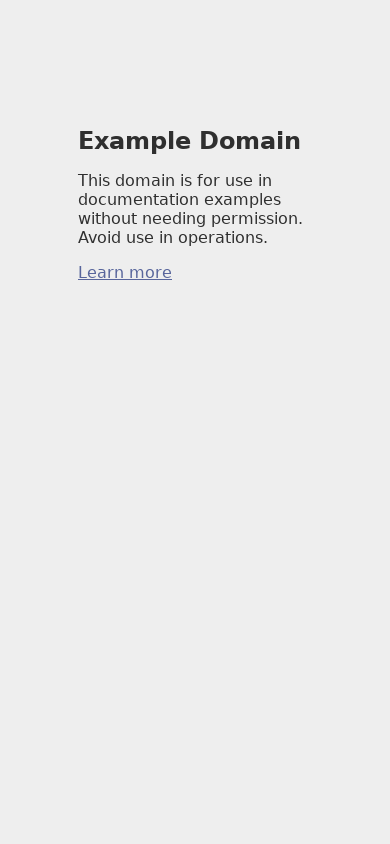

Page h1 element appeared, verifying page loaded correctly
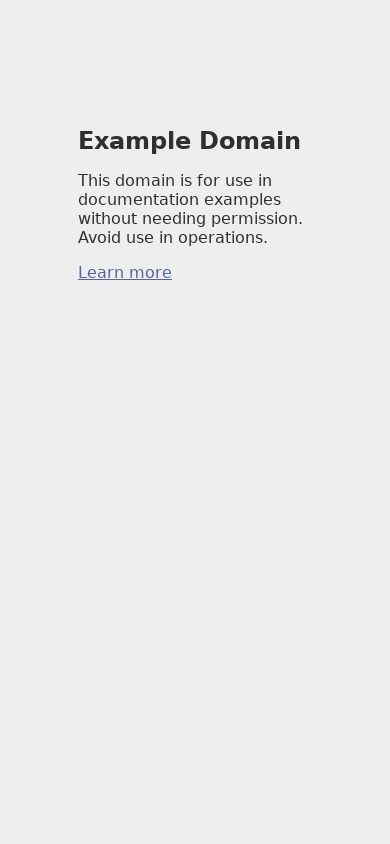

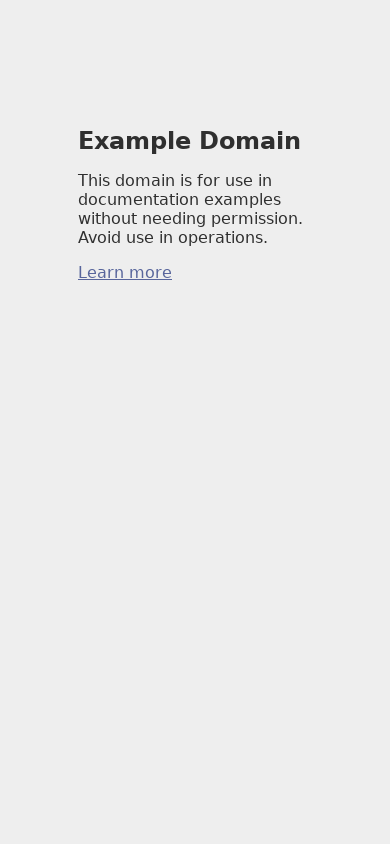